Tests dynamic loading with explicit waits - clicks start button, waits for loading to complete, and verifies the finish message appears

Starting URL: http://the-internet.herokuapp.com/dynamic_loading/1

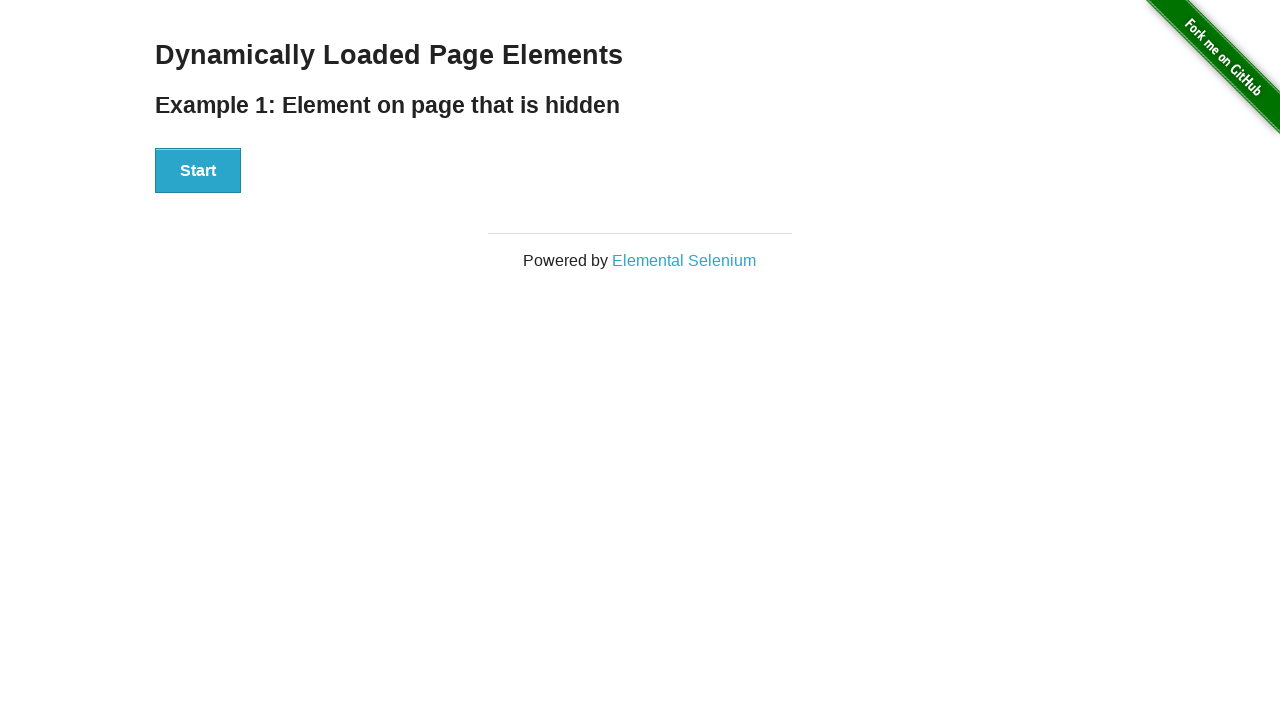

Start button became visible
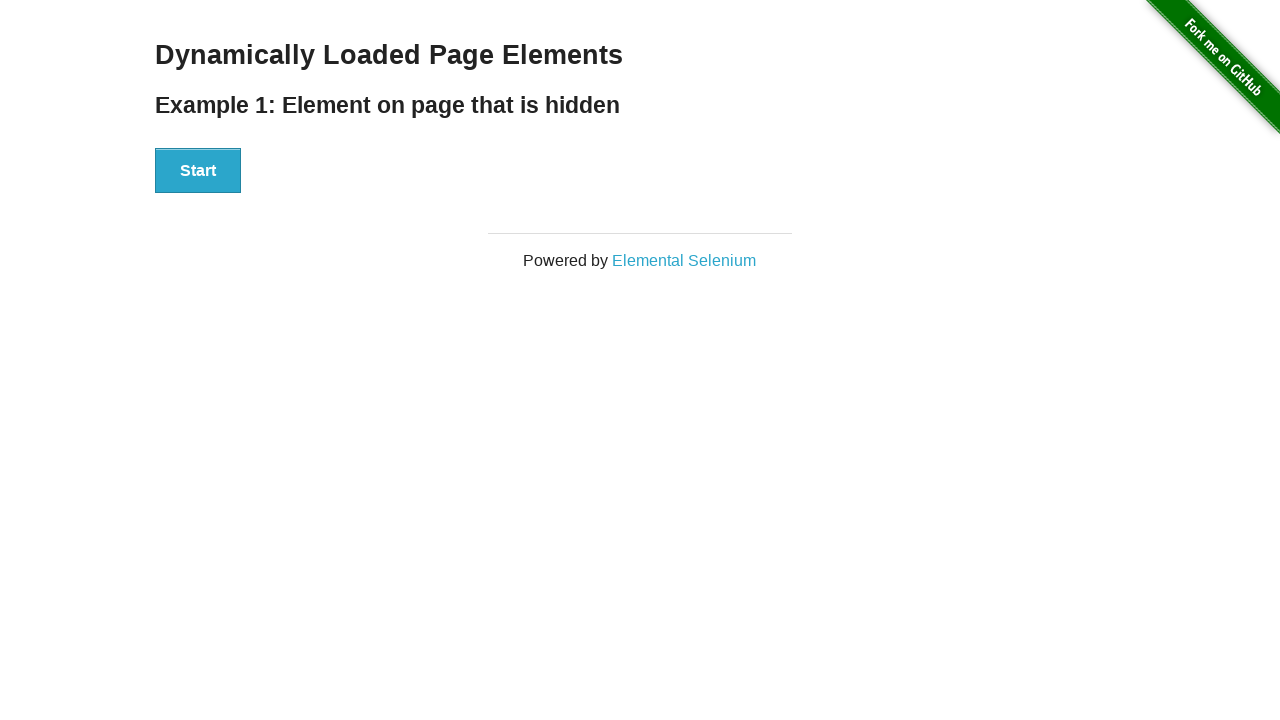

Clicked start button to initiate dynamic loading at (198, 171) on button
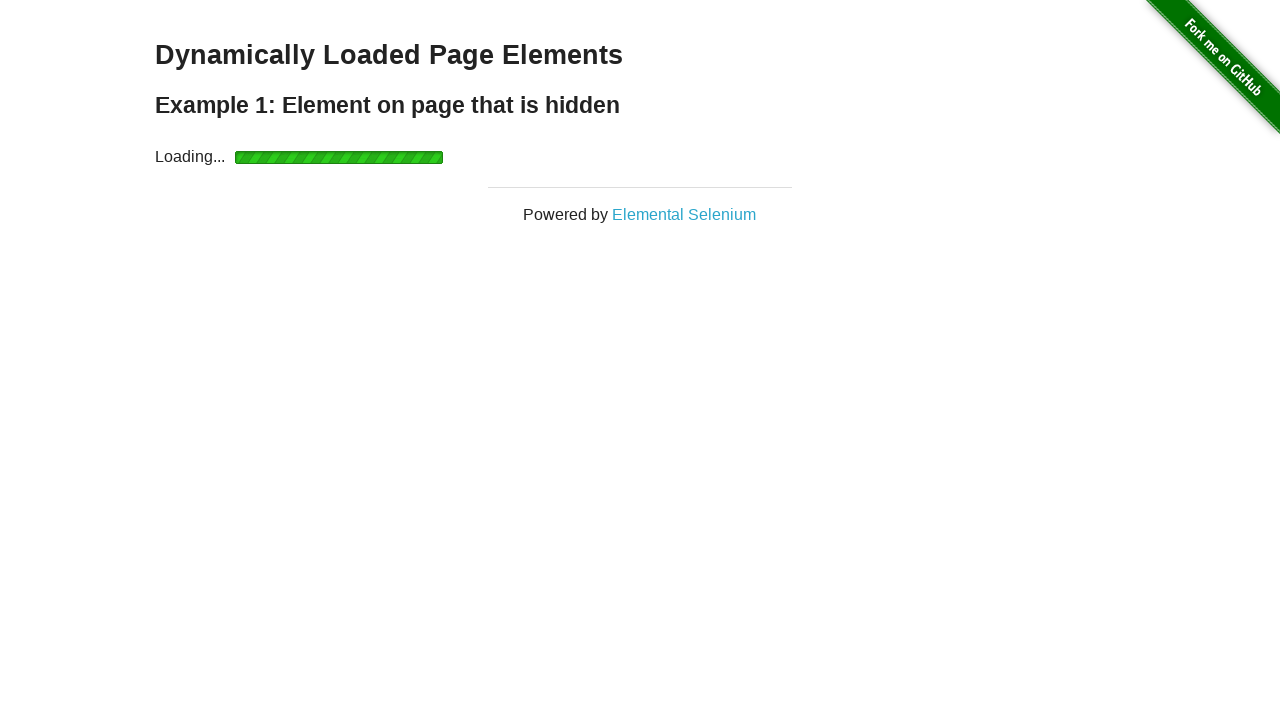

Start button became hidden
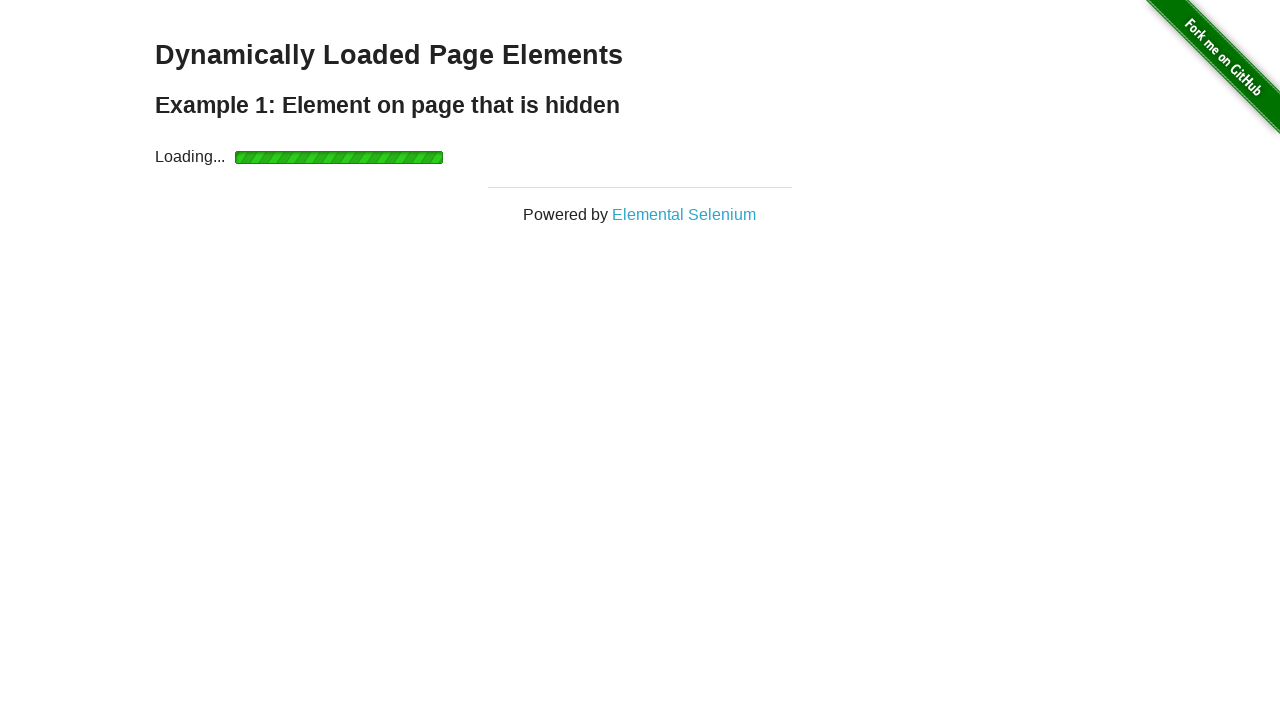

Loading indicator appeared
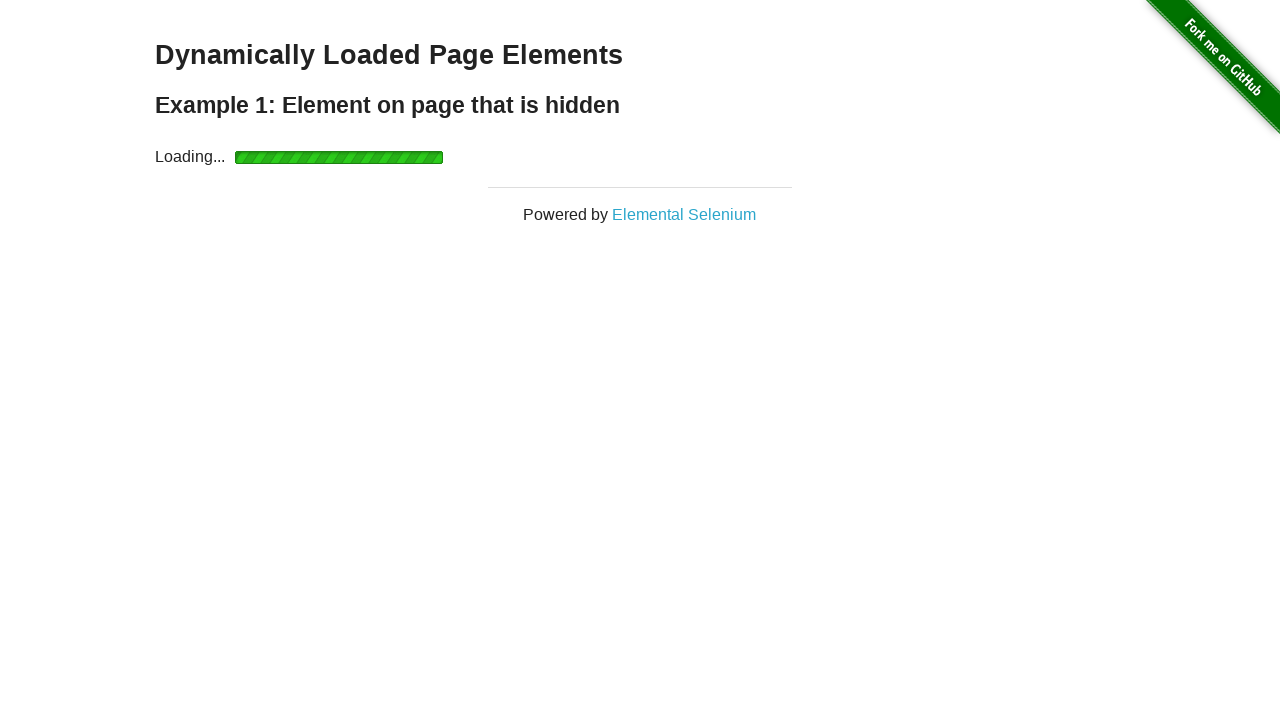

Loading indicator disappeared
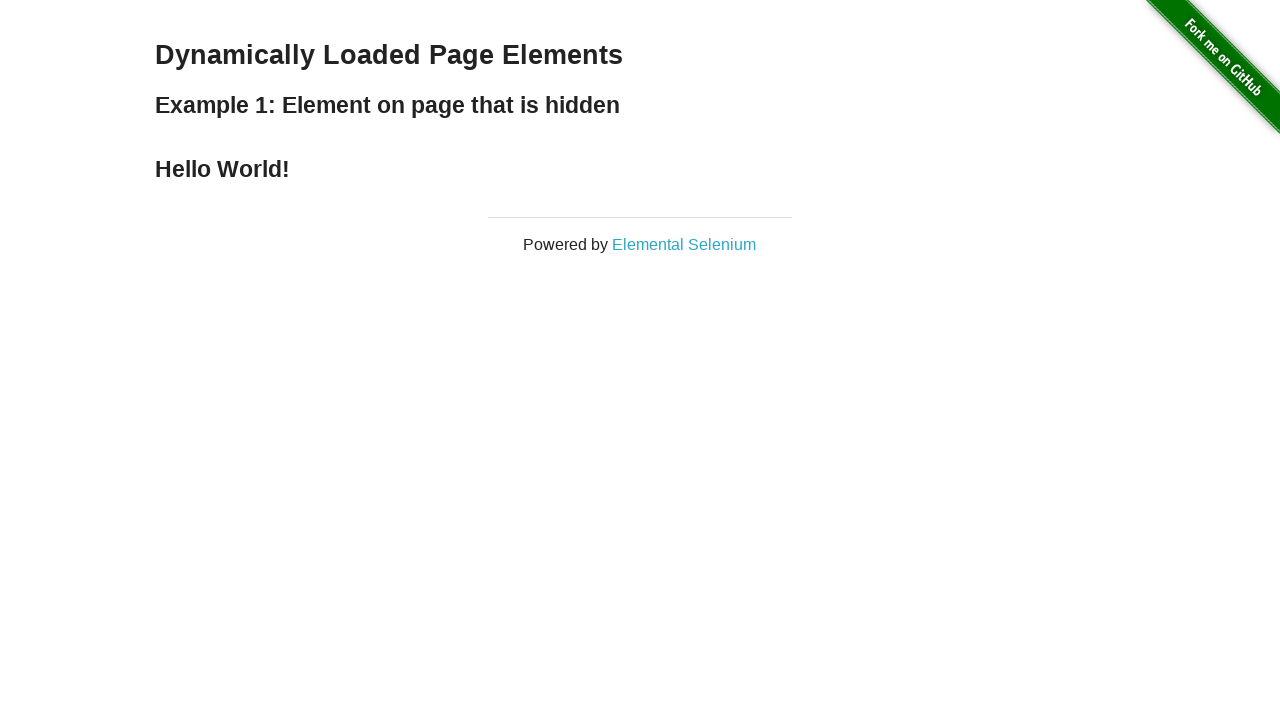

Finish message appeared, dynamic loading complete
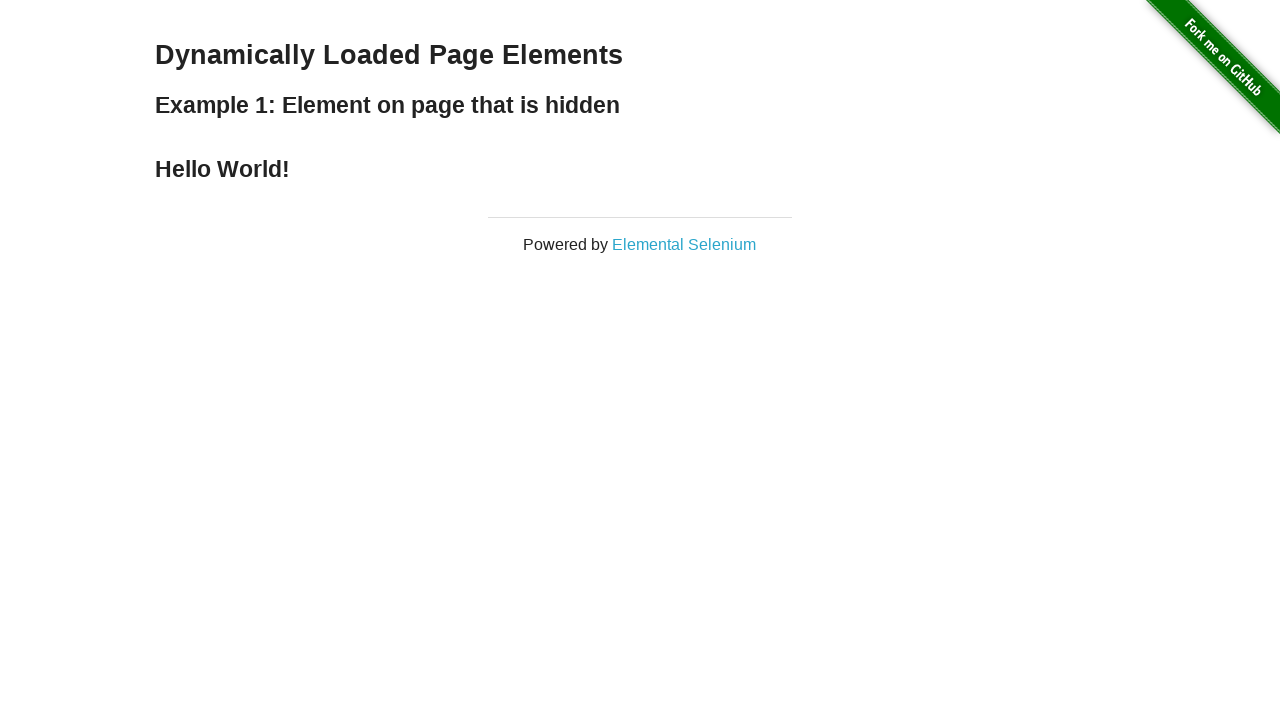

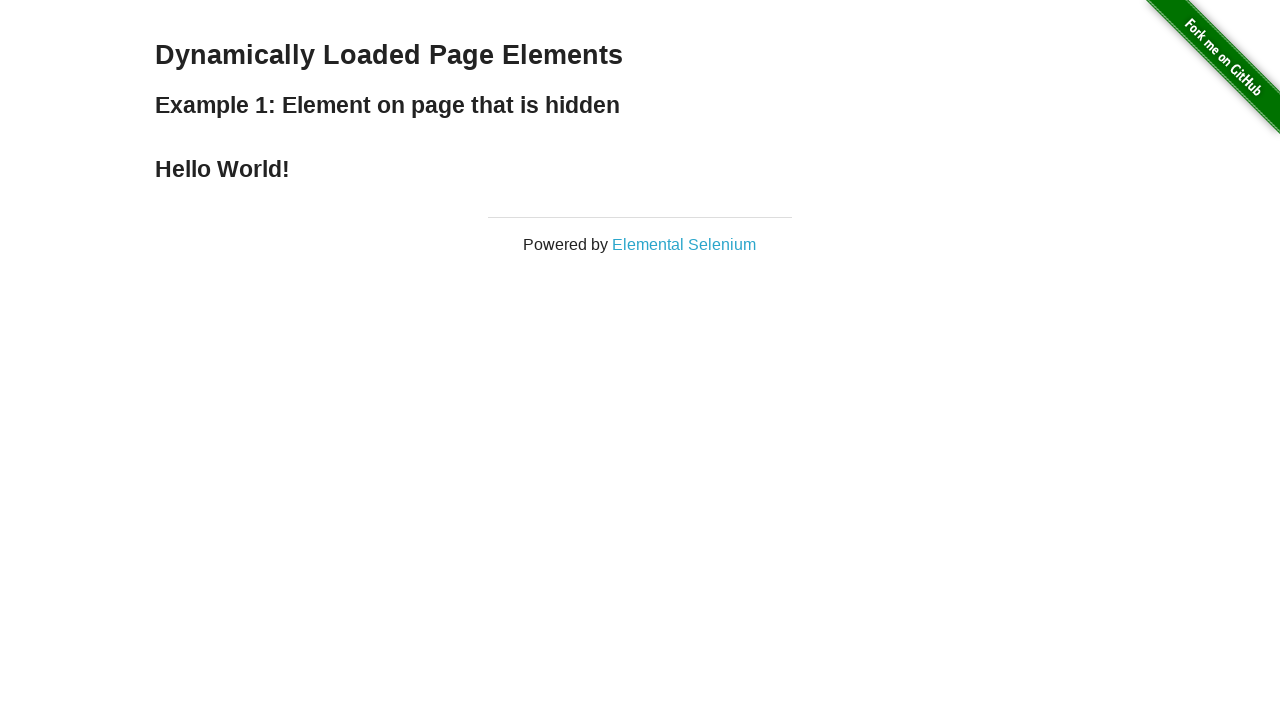